Tests JavaScript Confirm dialog handling by triggering a confirm dialog, accepting it, then triggering again and dismissing it, verifying results for both actions

Starting URL: https://the-internet.herokuapp.com/javascript_alerts

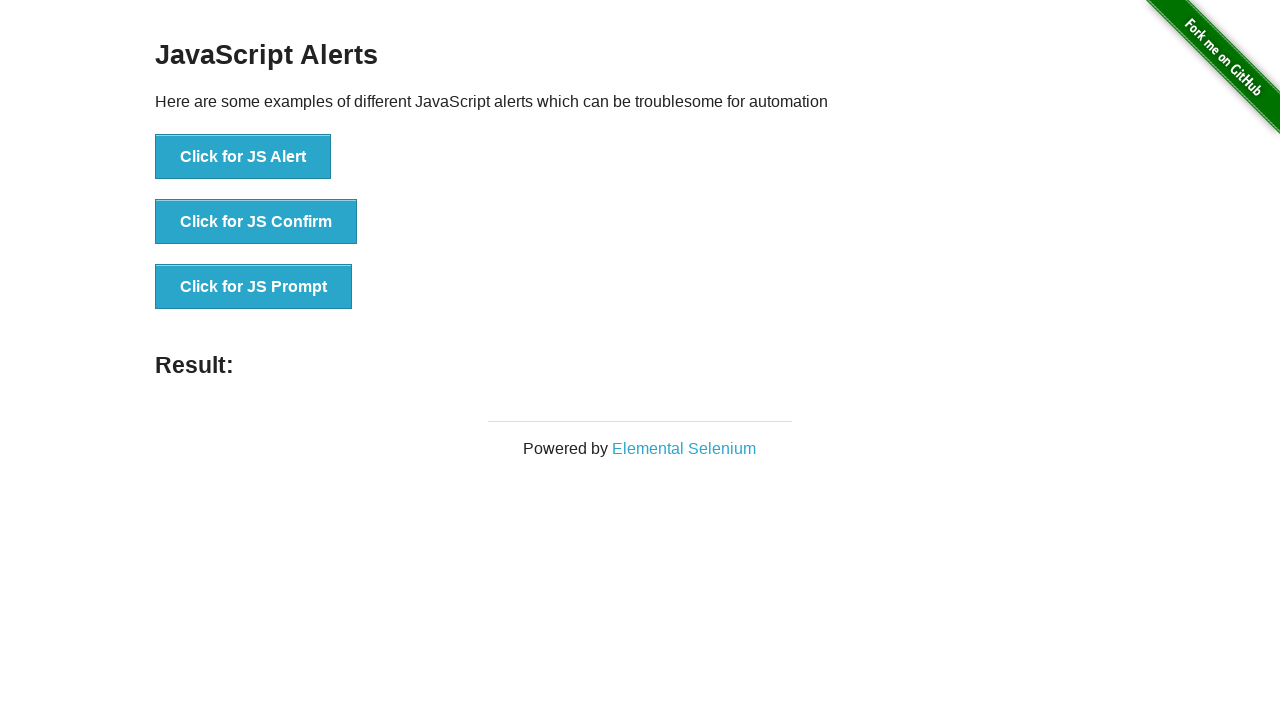

Set up dialog handler to accept the confirm dialog
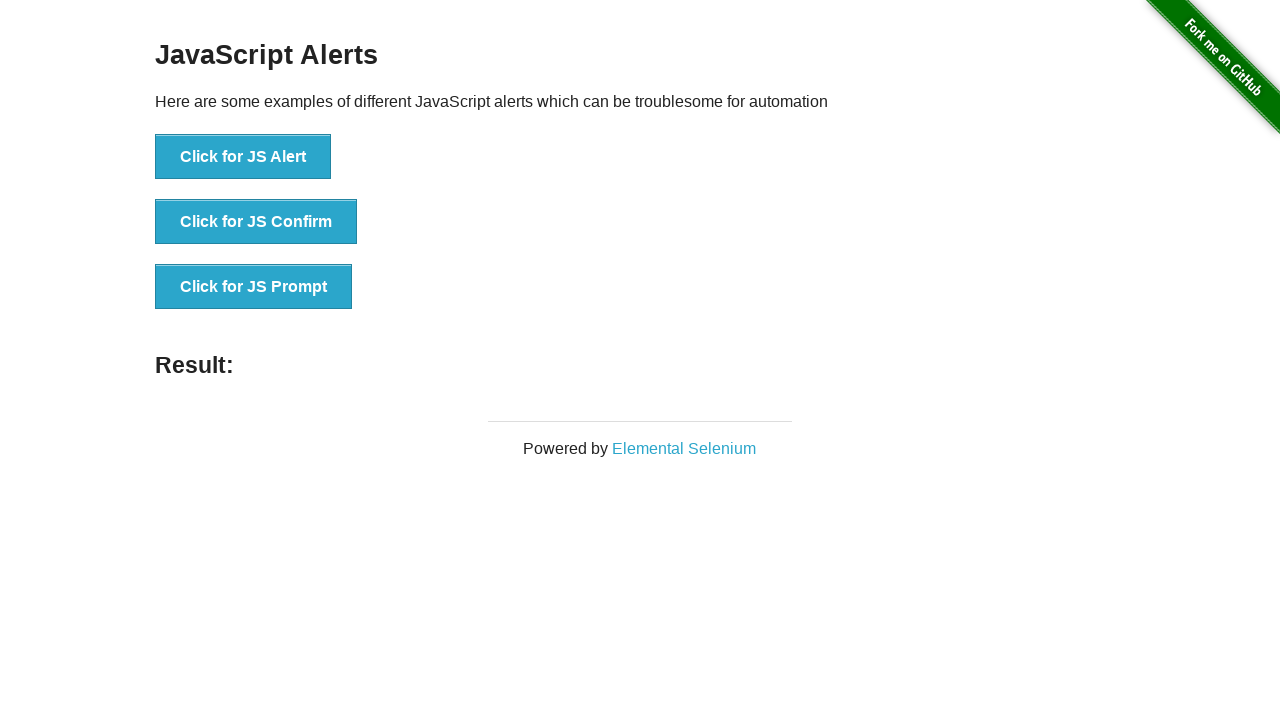

Clicked 'Click for JS Confirm' button to trigger the confirm dialog at (256, 222) on xpath=//button[contains(text(),'Click for JS Confirm')]
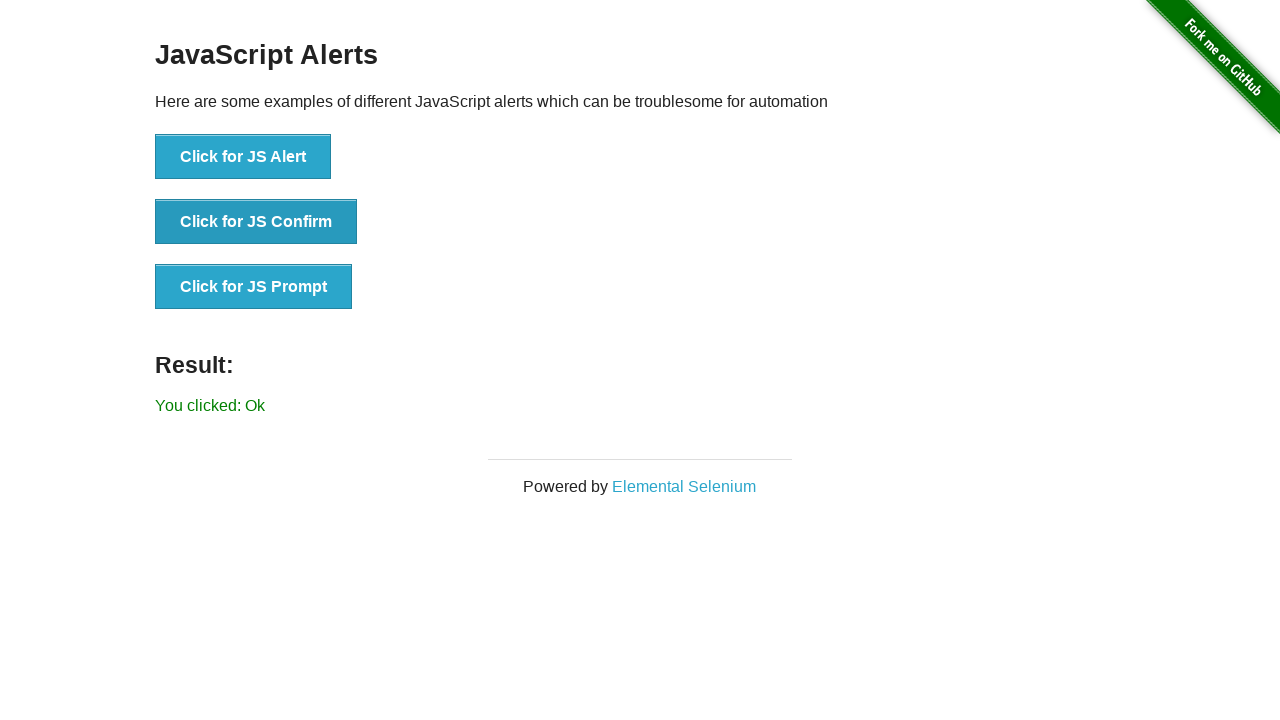

Waited for result element to appear after accepting the confirm dialog
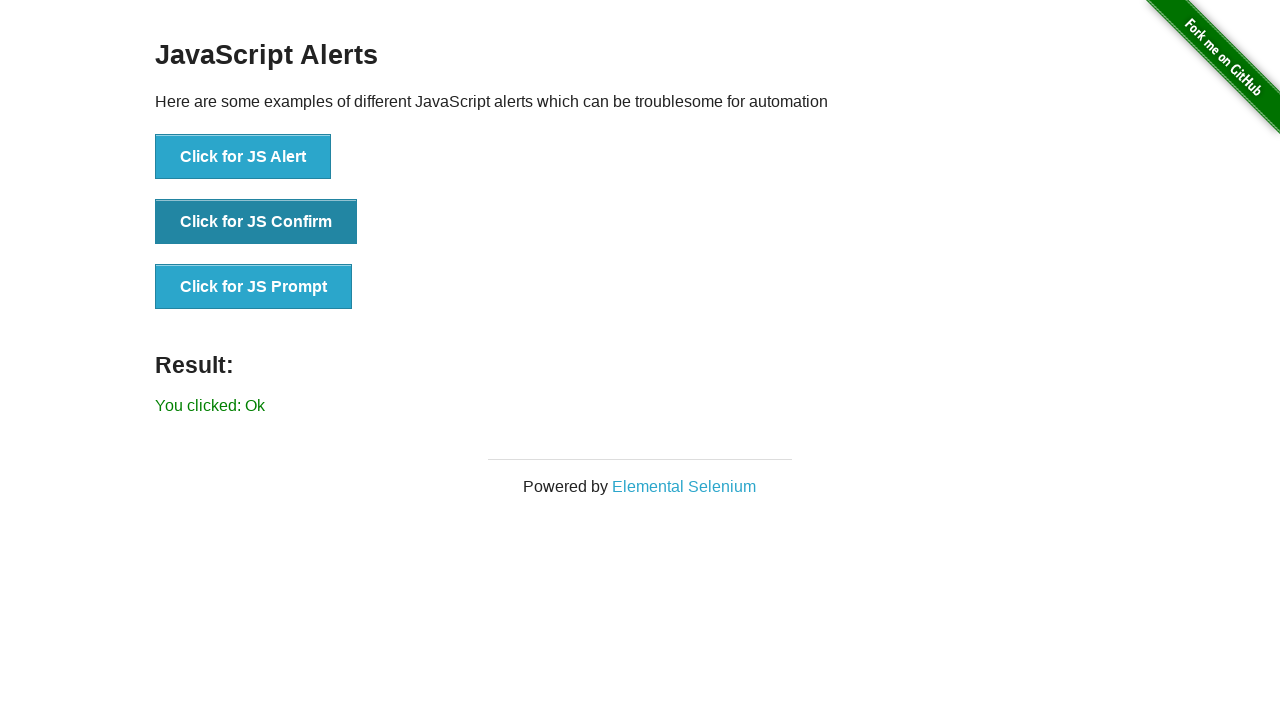

Set up dialog handler to dismiss the confirm dialog
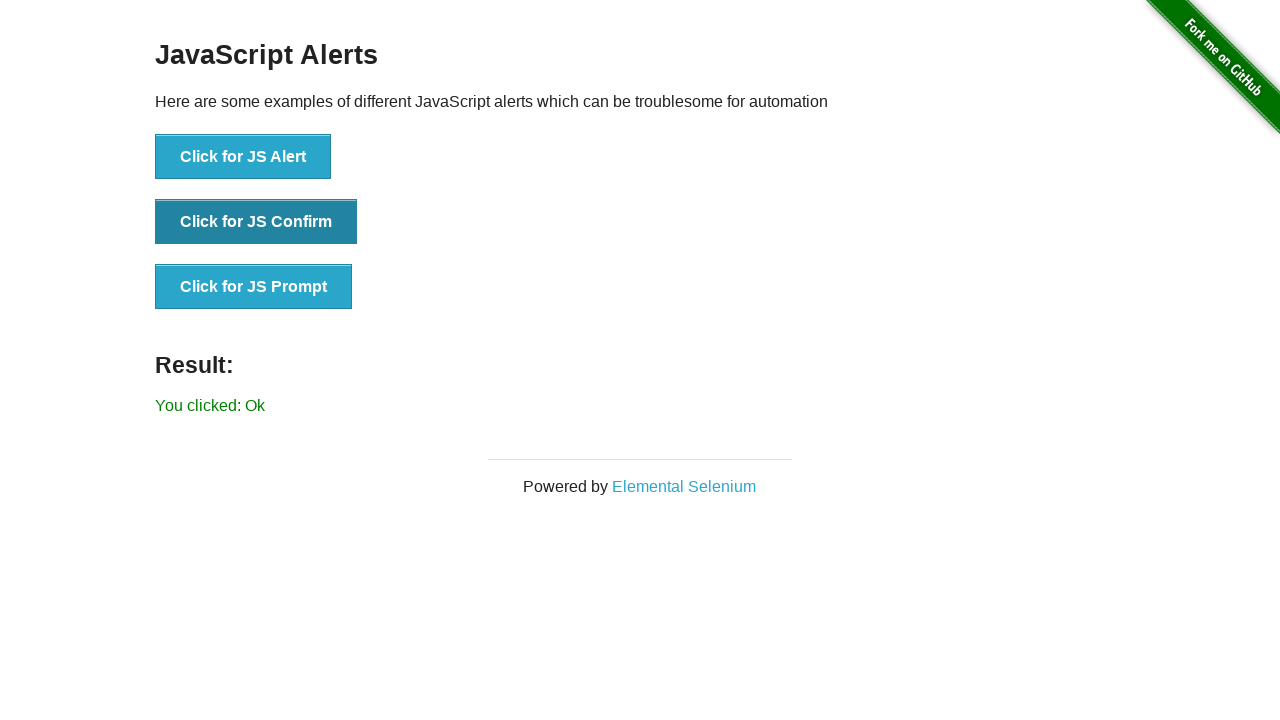

Clicked 'Click for JS Confirm' button again to trigger the confirm dialog a second time at (256, 222) on xpath=//button[contains(text(),'Click for JS Confirm')]
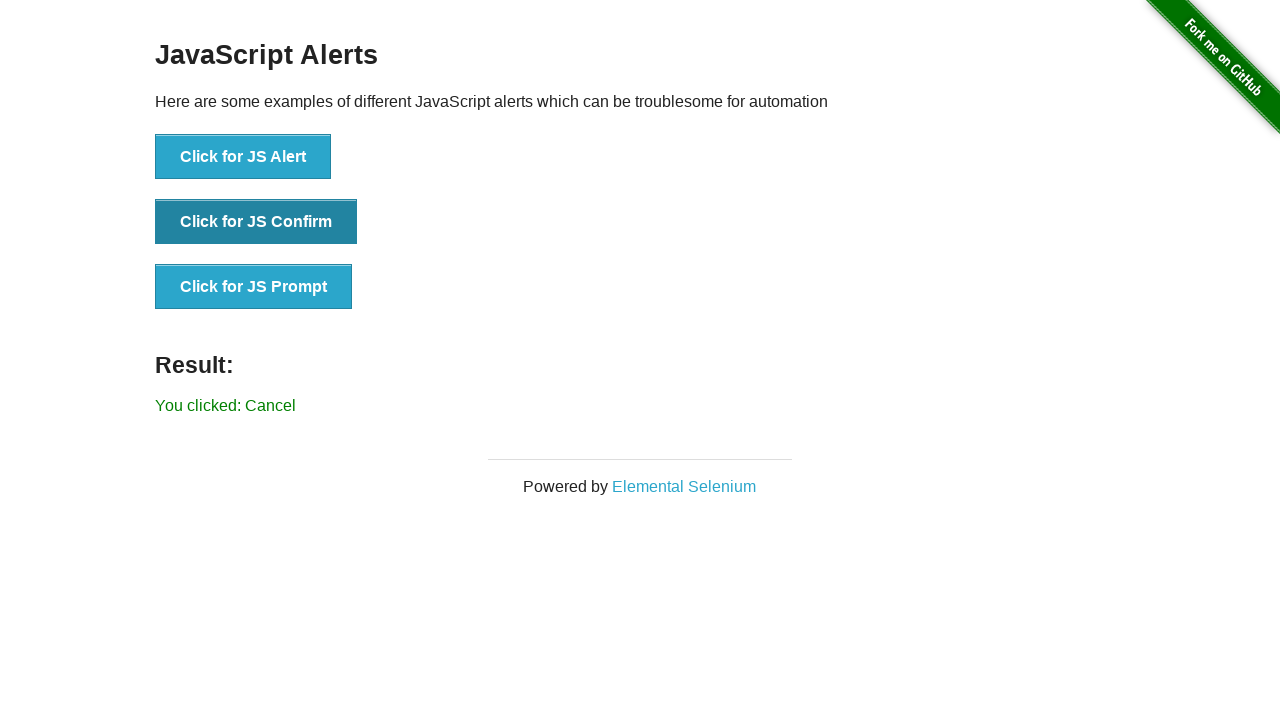

Waited for result element to update after dismissing the confirm dialog
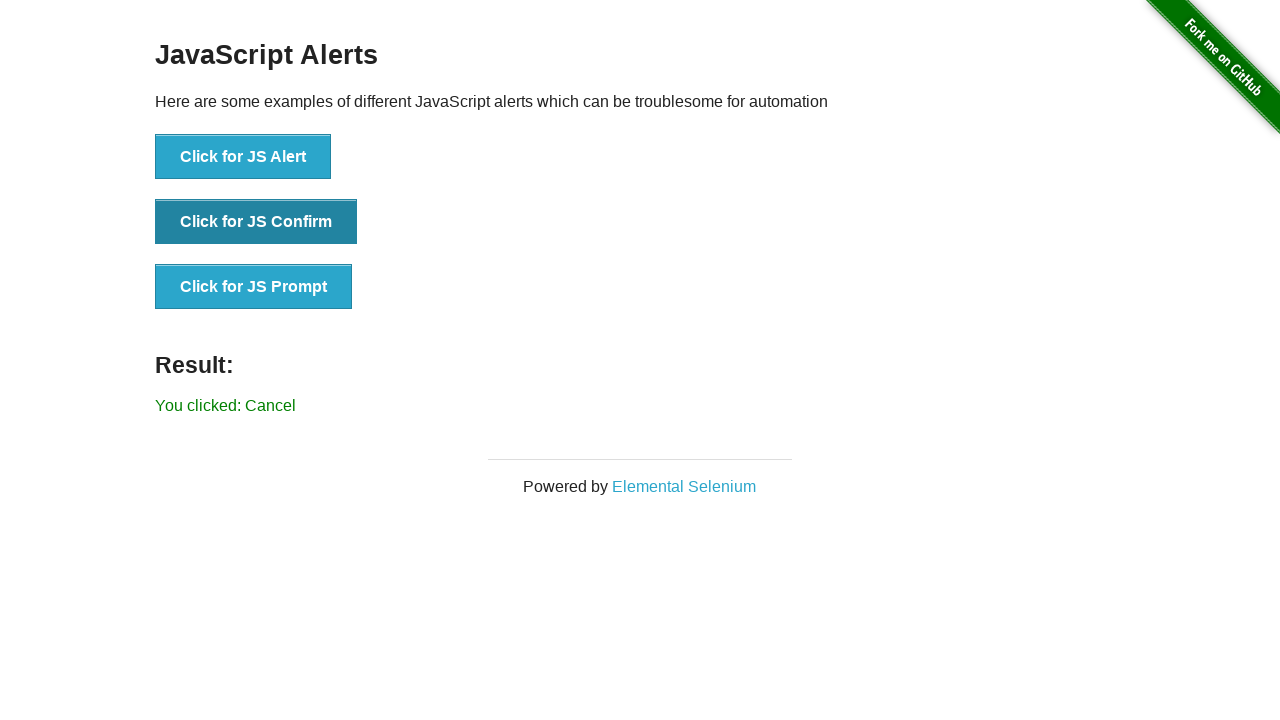

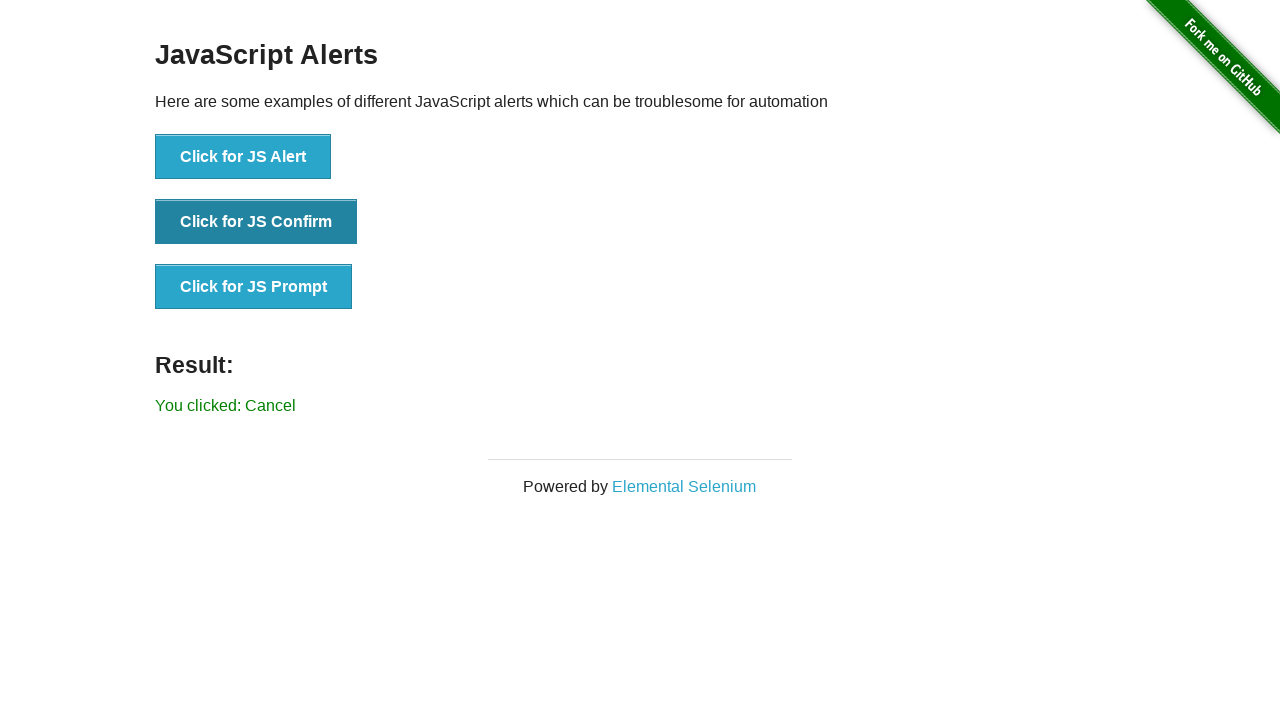